Tests checkbox functionality by clicking a checkbox and verifying it becomes selected

Starting URL: https://www.selenium.dev/selenium/web/web-form.html

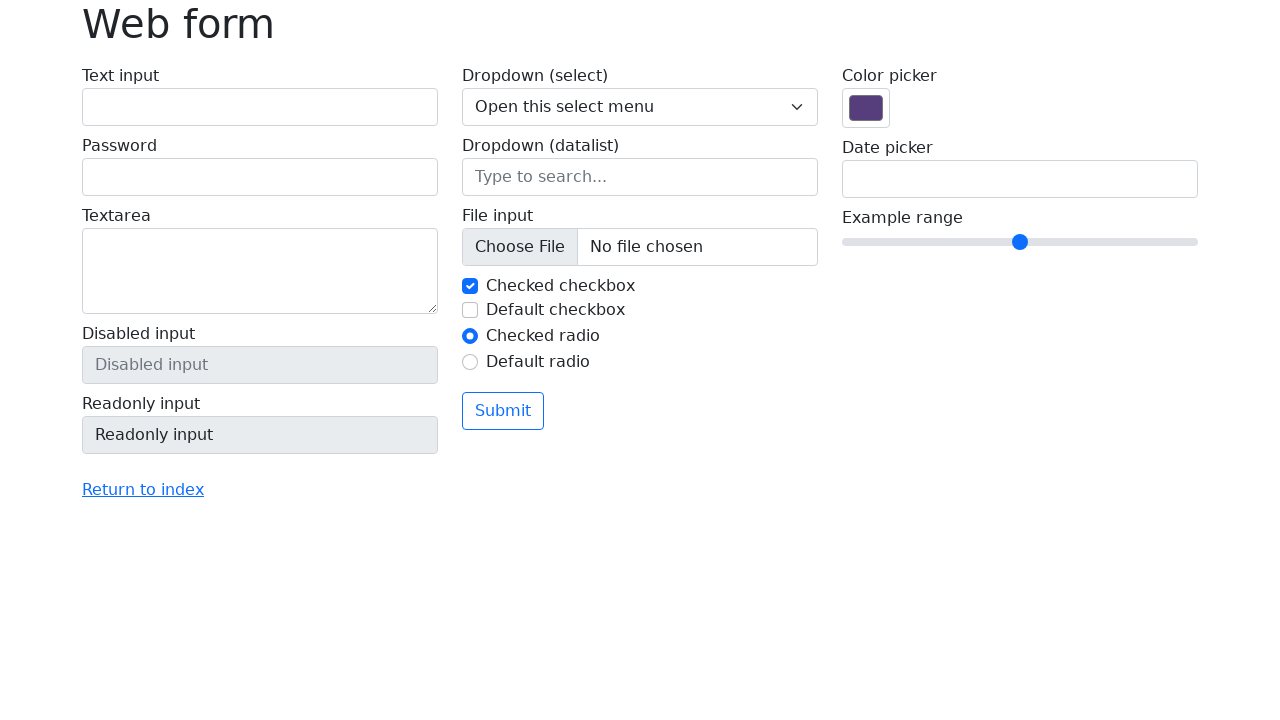

Clicked checkbox element at (470, 310) on #my-check-2
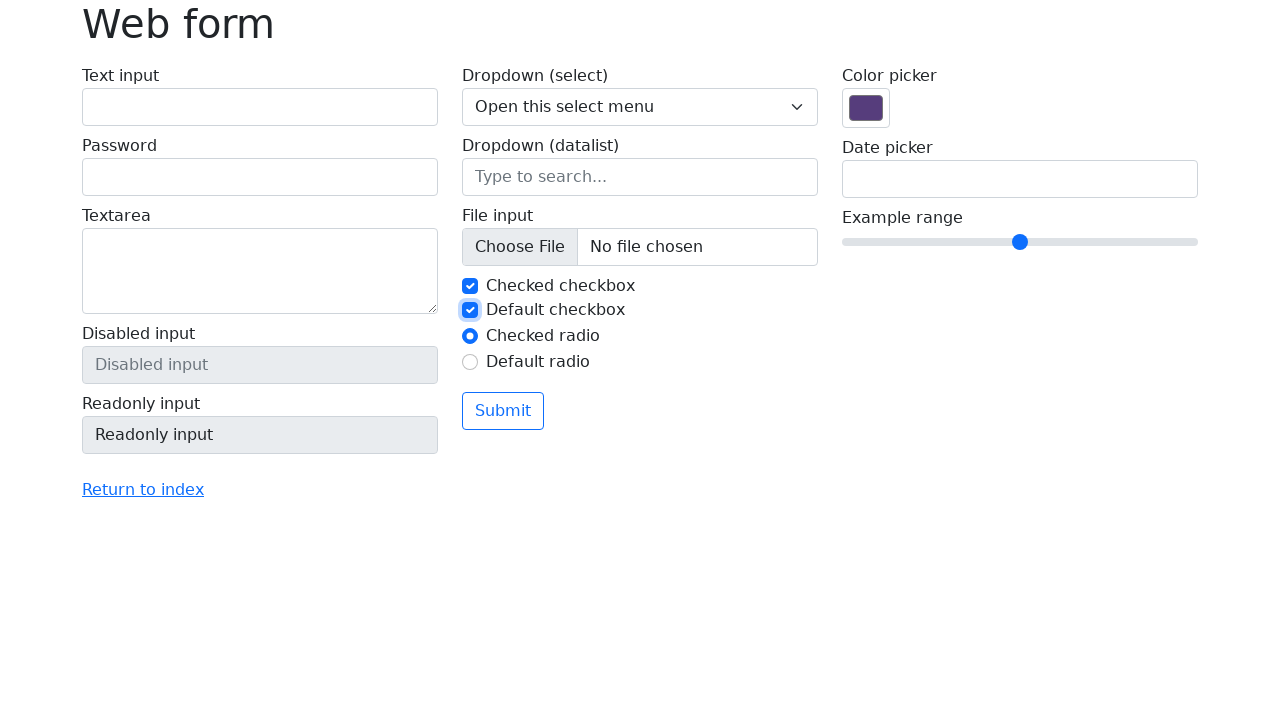

Verified checkbox is selected
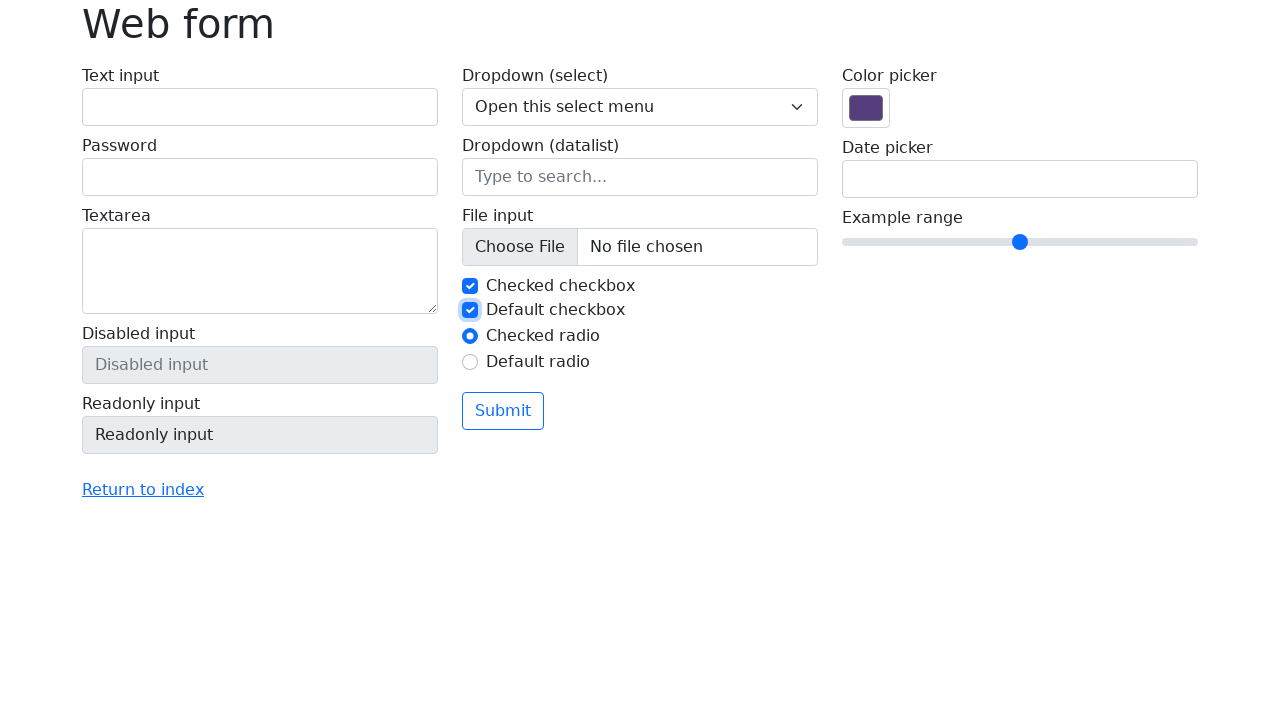

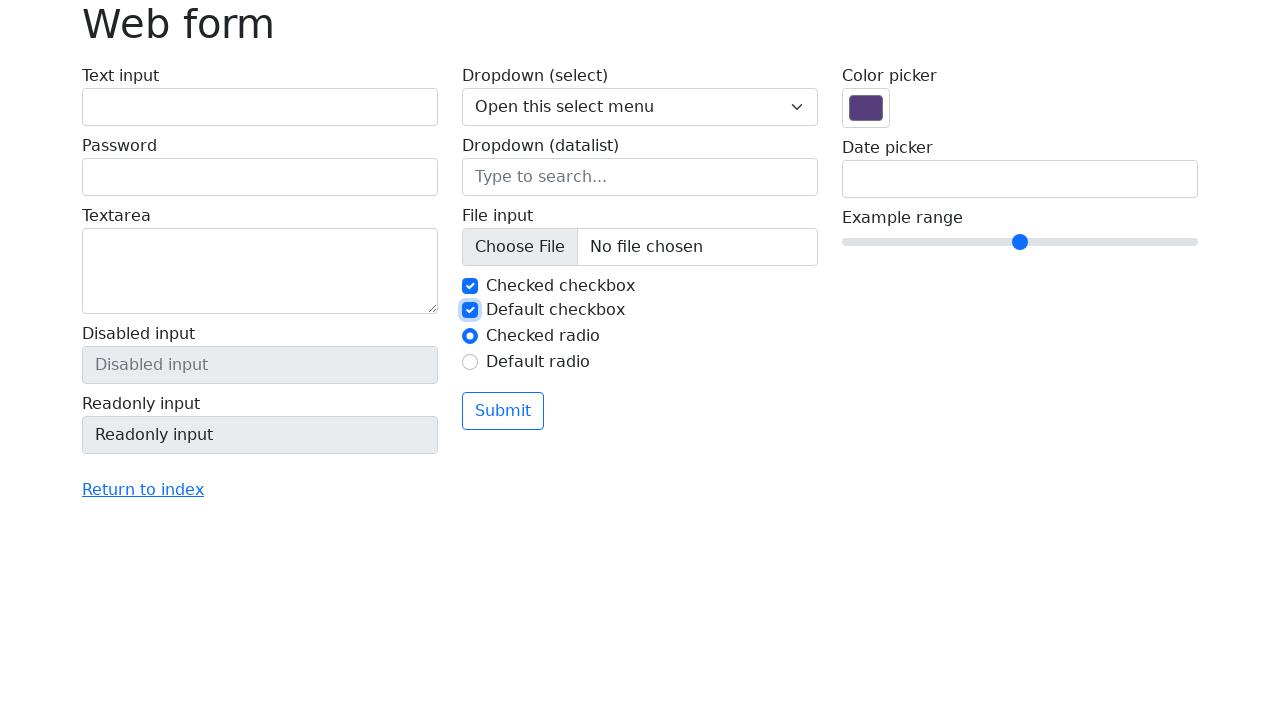